Tests the color picker element by clicking it and verifying its default value

Starting URL: https://bonigarcia.dev/selenium-webdriver-java/web-form.html

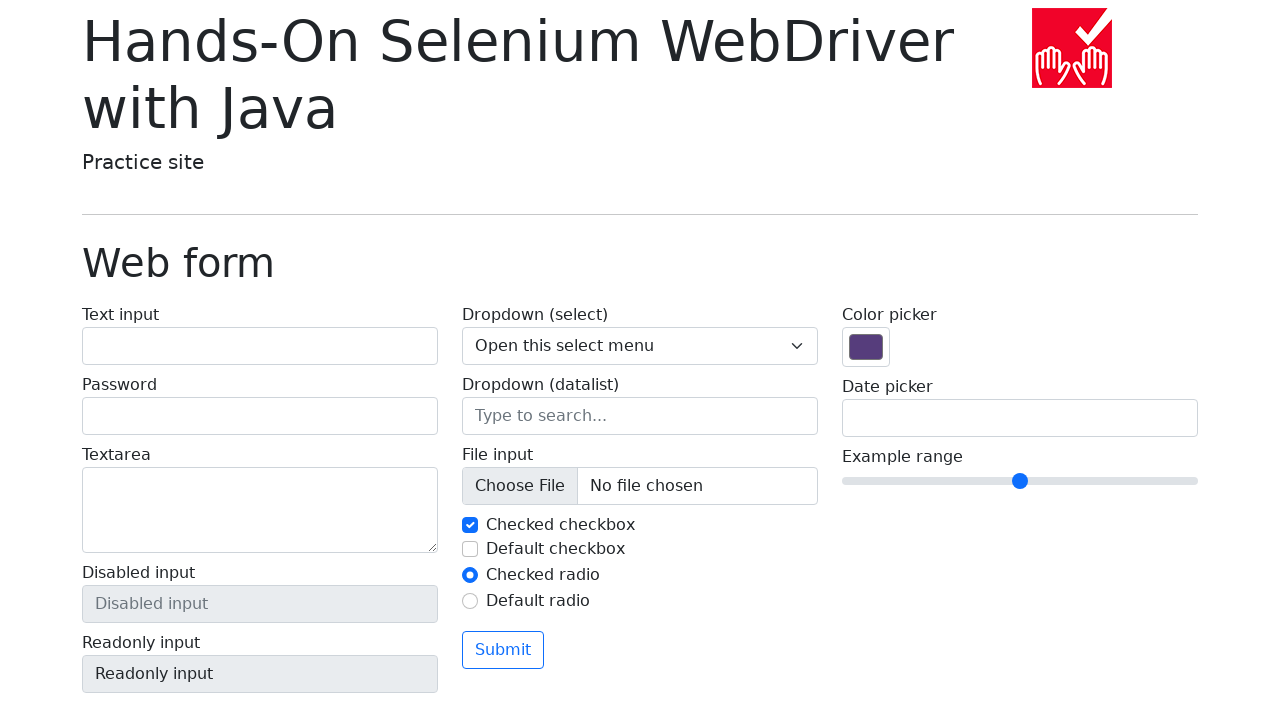

Navigated to web form page
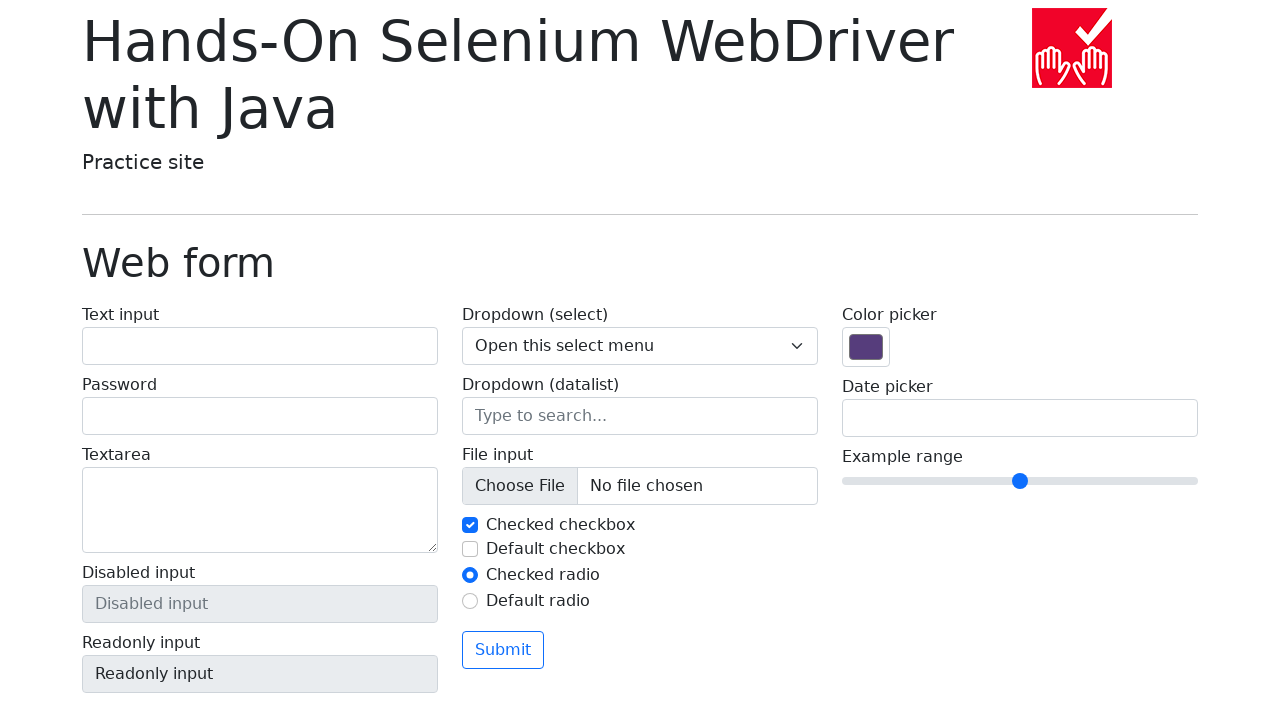

Clicked color picker element at (866, 347) on input[name='my-colors']
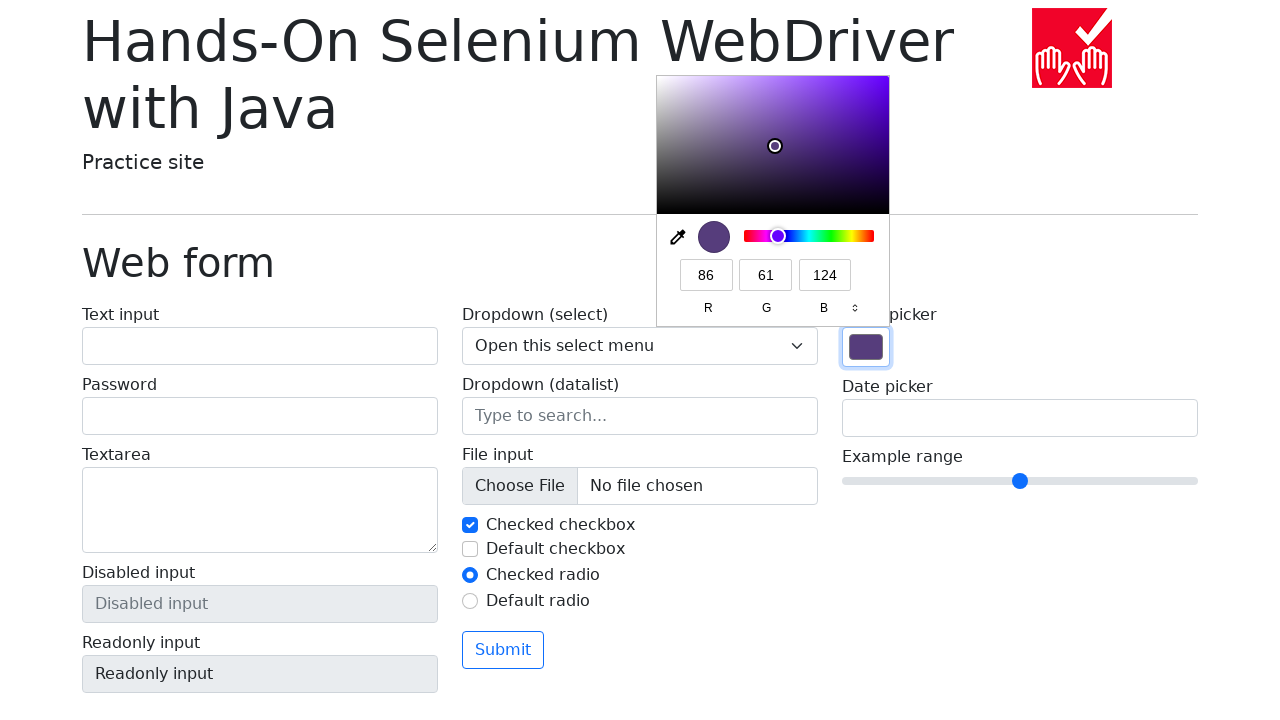

Located color picker element
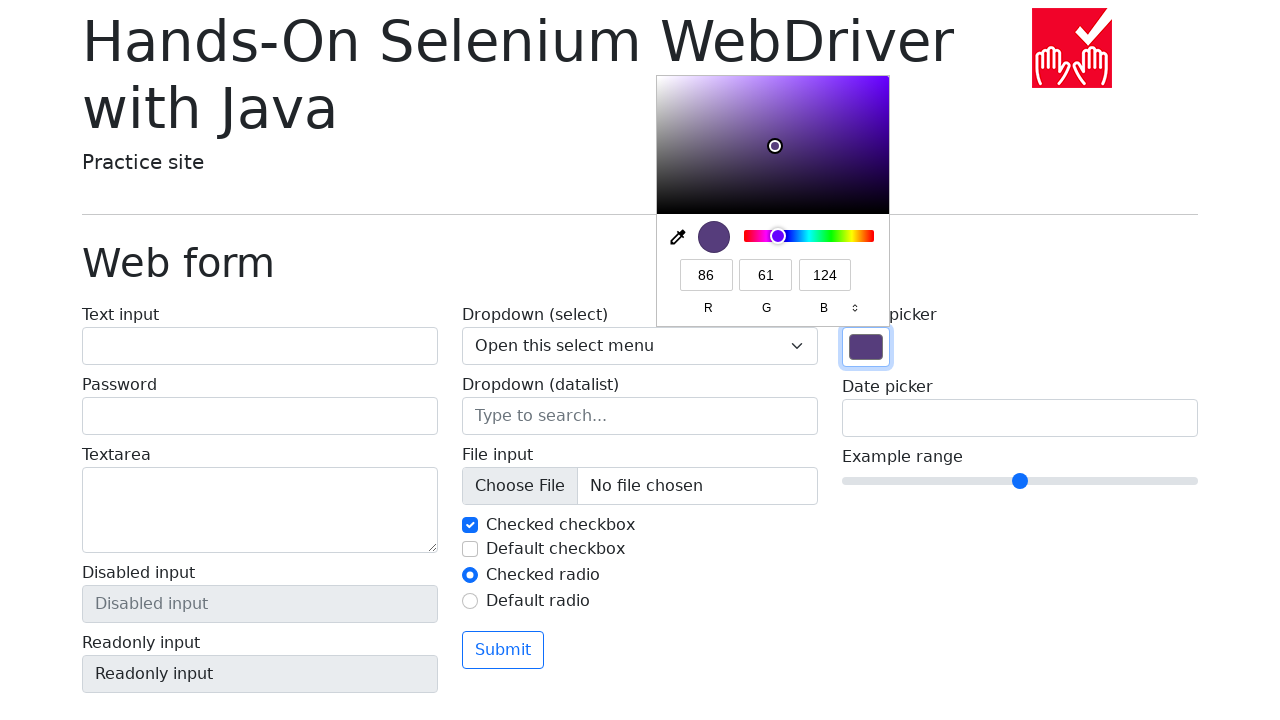

Verified color picker is visible
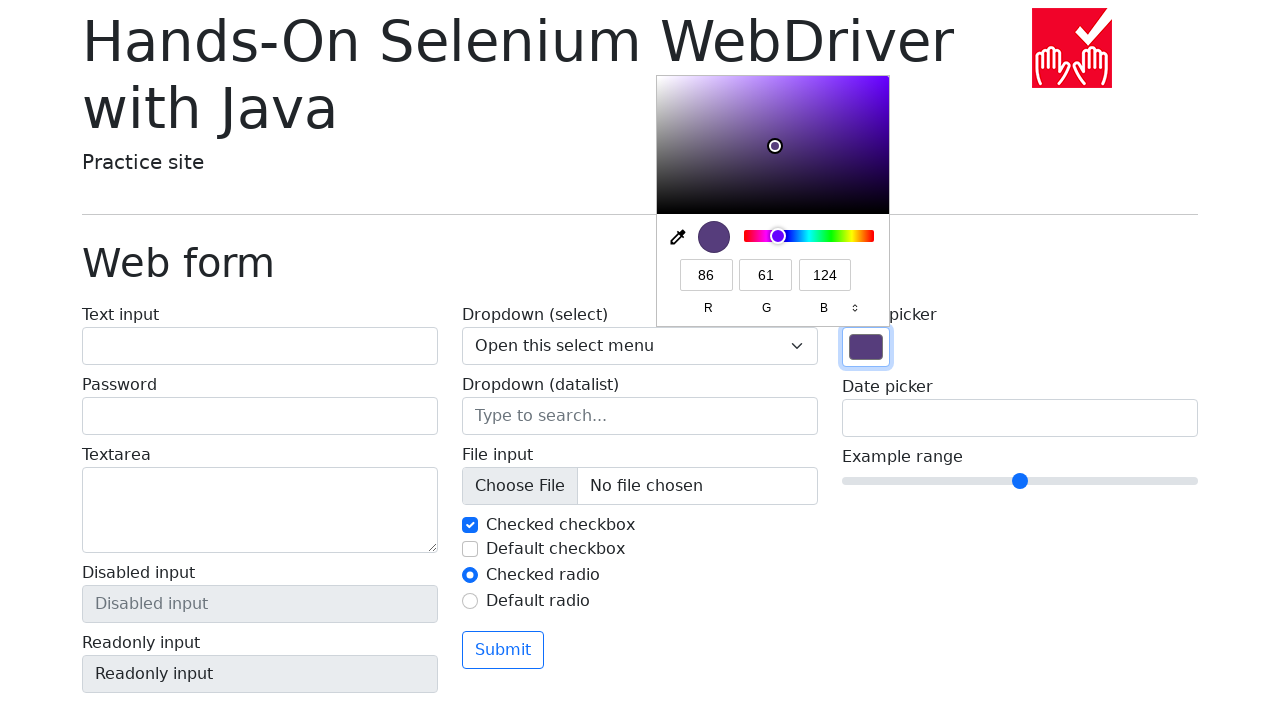

Verified color picker has default value '#563d7c'
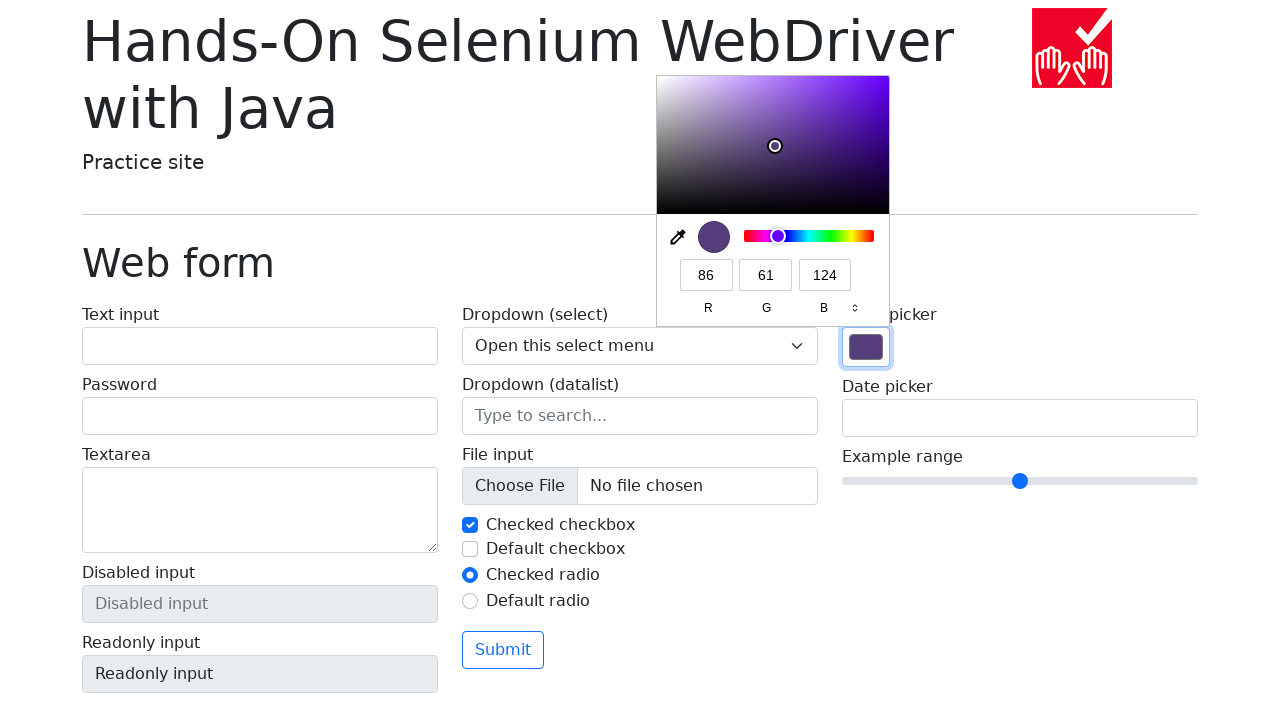

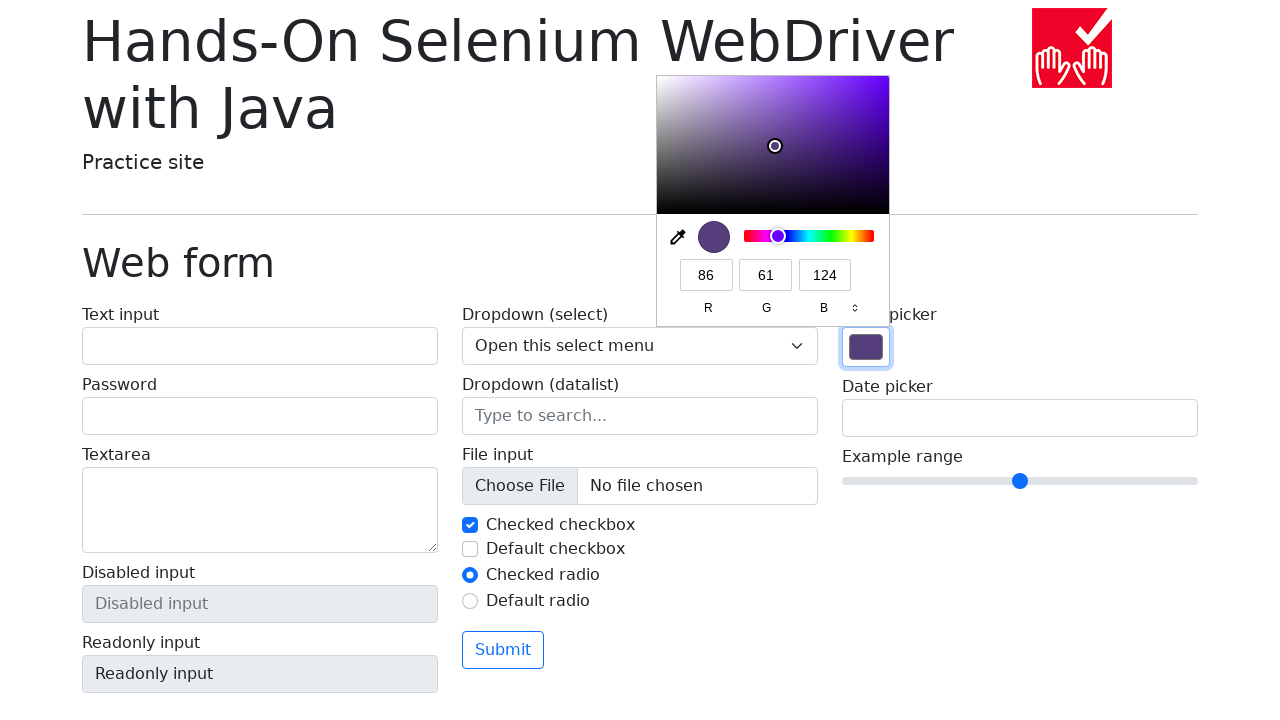